Navigates to Flipkart homepage in headless mode and verifies the page loads by checking the title

Starting URL: https://www.flipkart.com

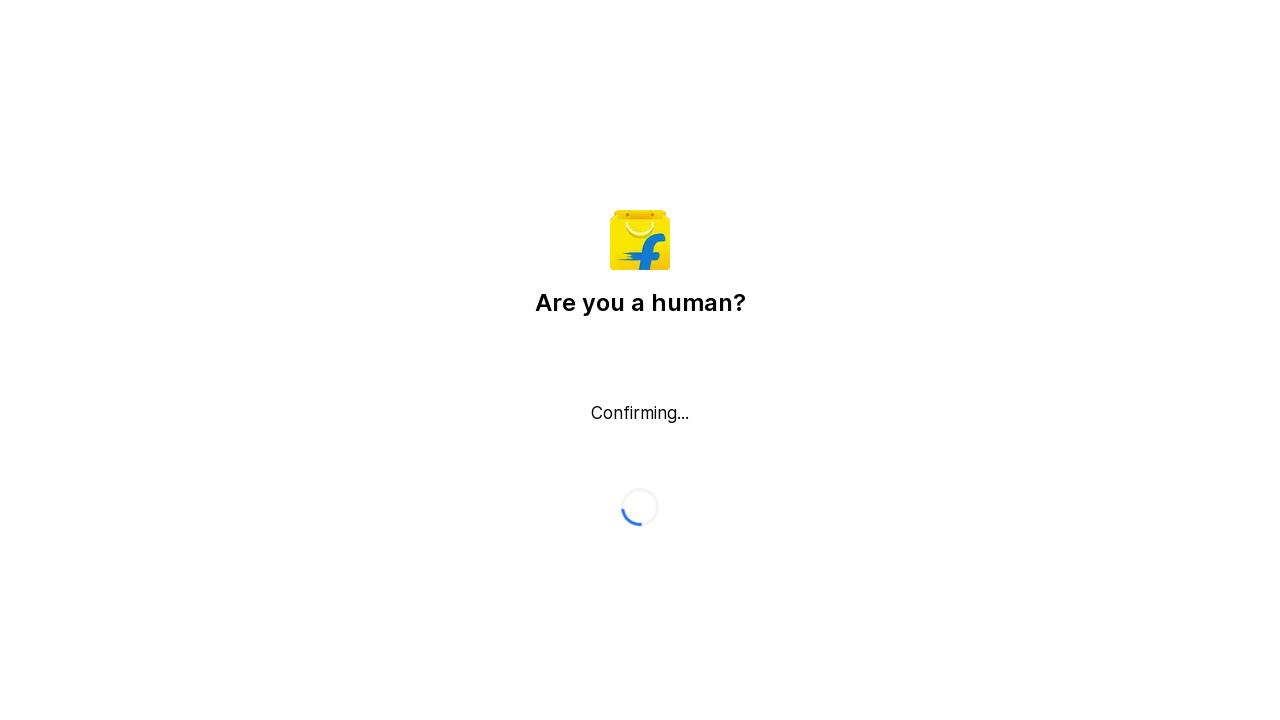

Waited for page to reach domcontentloaded state
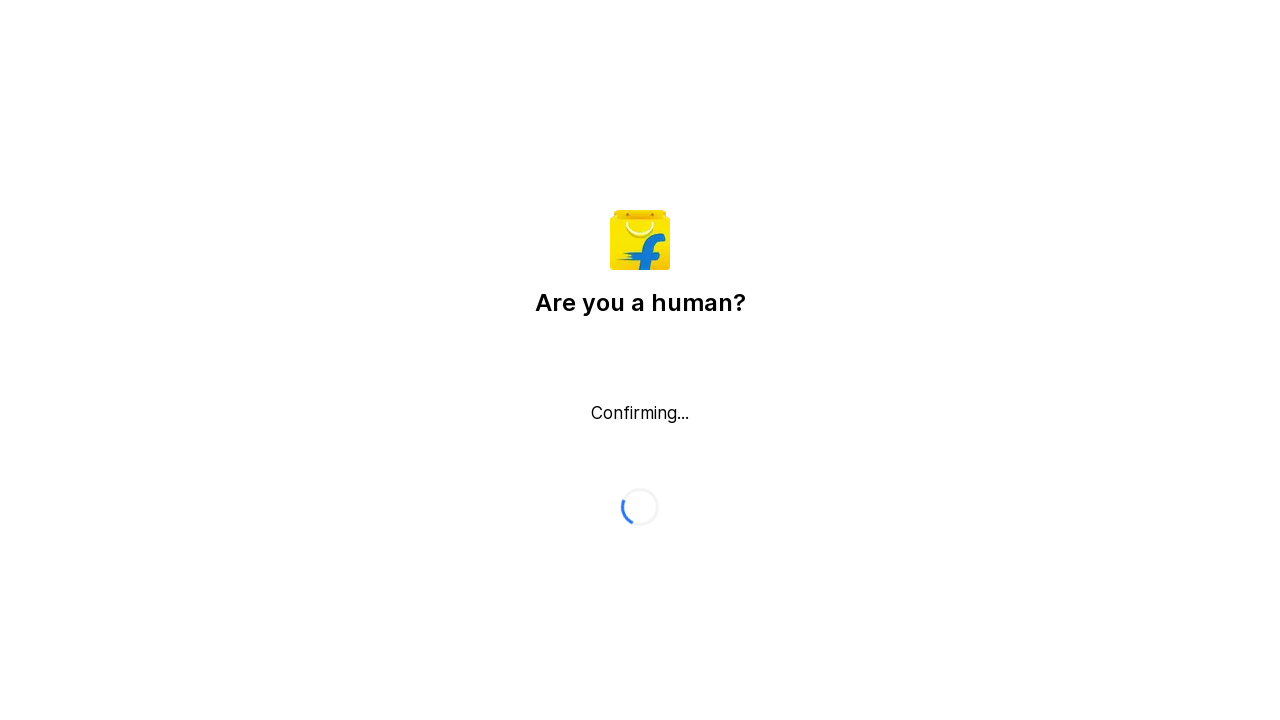

Retrieved page title: Flipkart reCAPTCHA
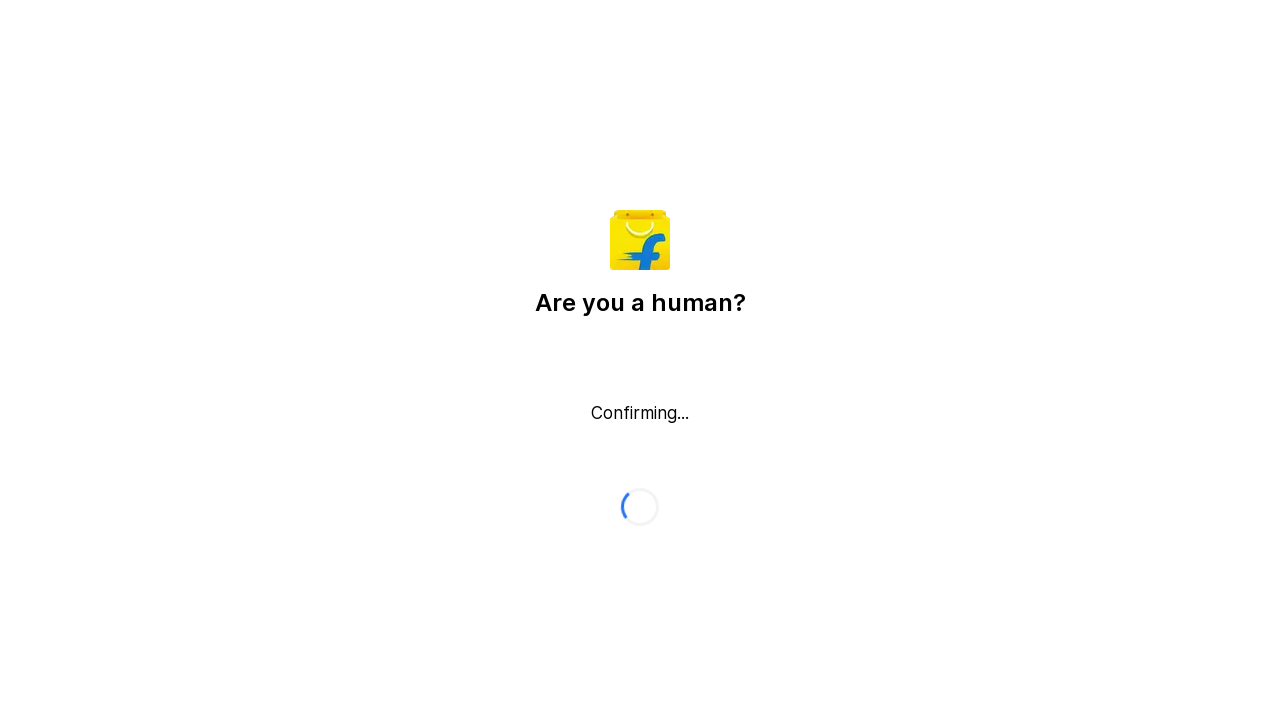

Verified page title is not empty
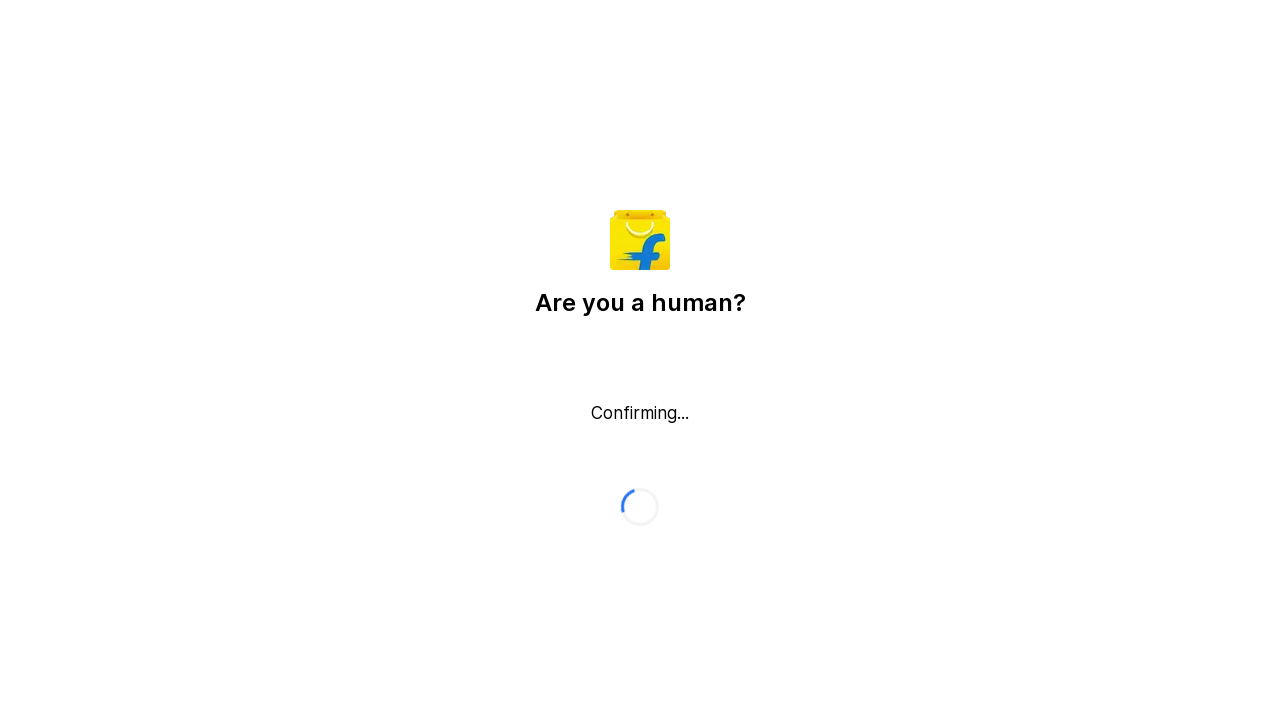

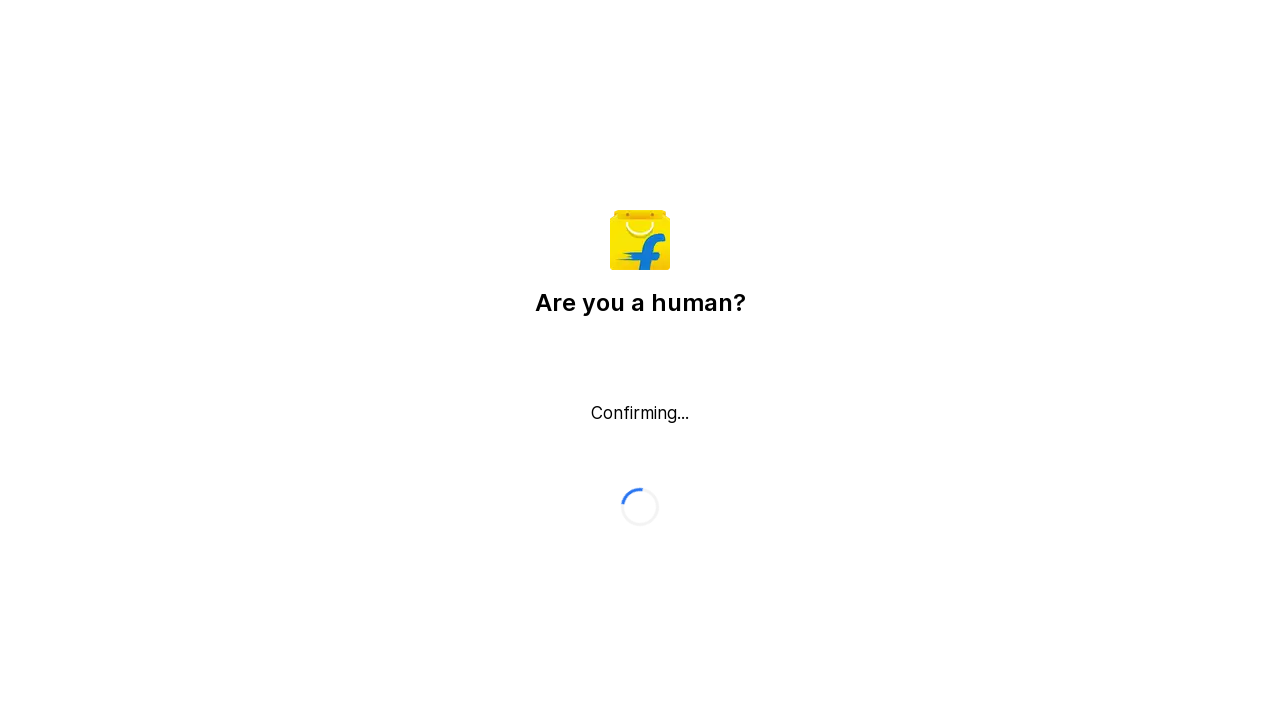